Tests removing a product from the shopping cart and verifying the cart is empty

Starting URL: https://www.walmart.com.sv/

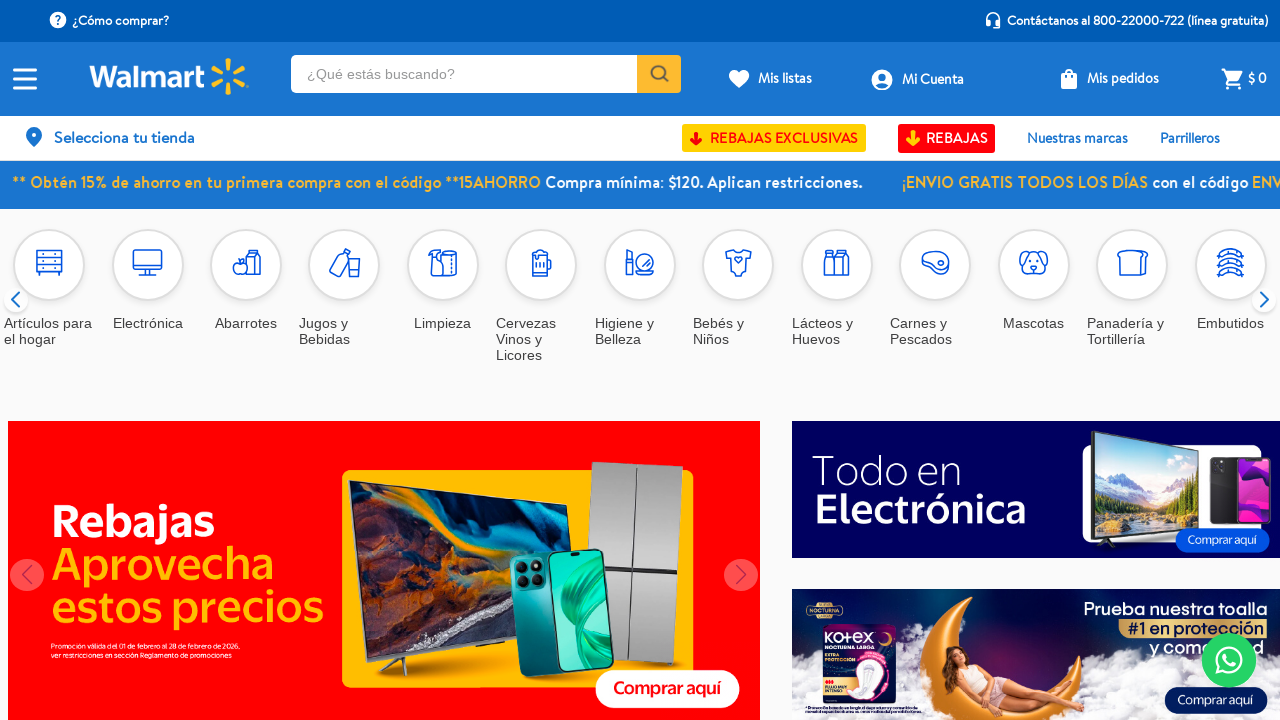

Clicked on bakery category at (1132, 265) on div.vtex-slider-layout-0-x-slide:nth-child(25) > div:nth-child(1) > div:nth-chil
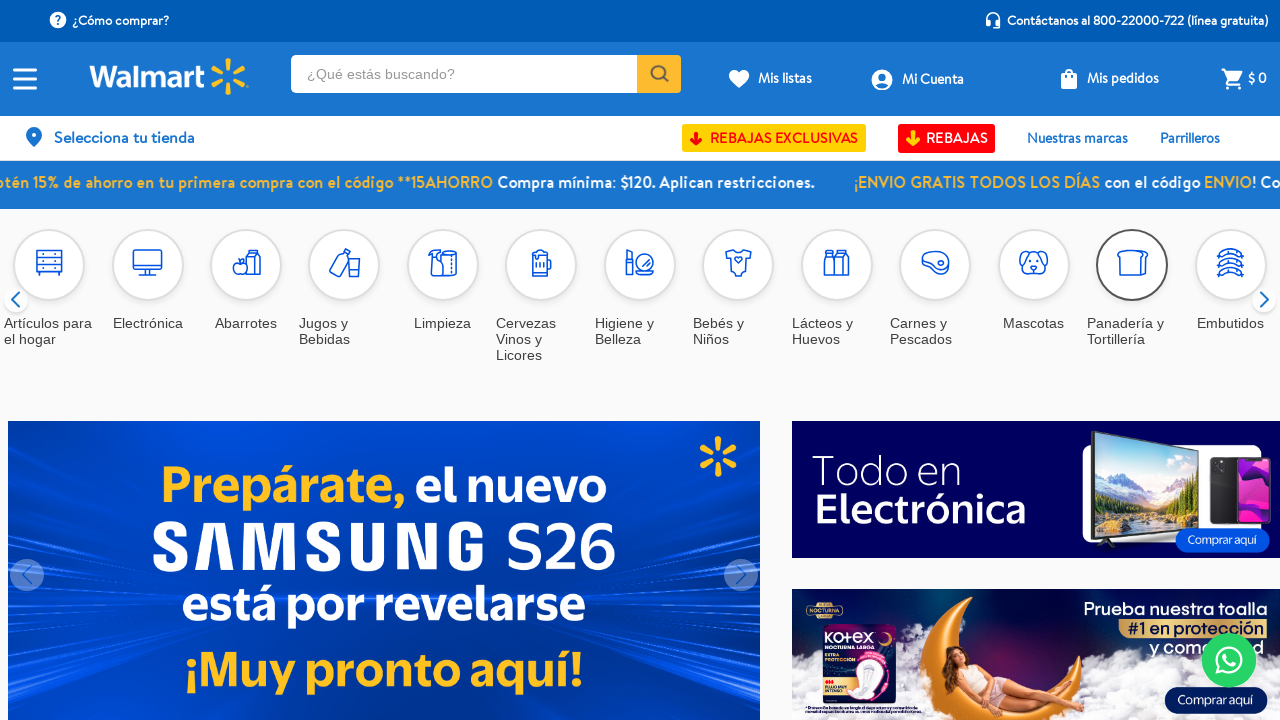

Bakery page loaded successfully
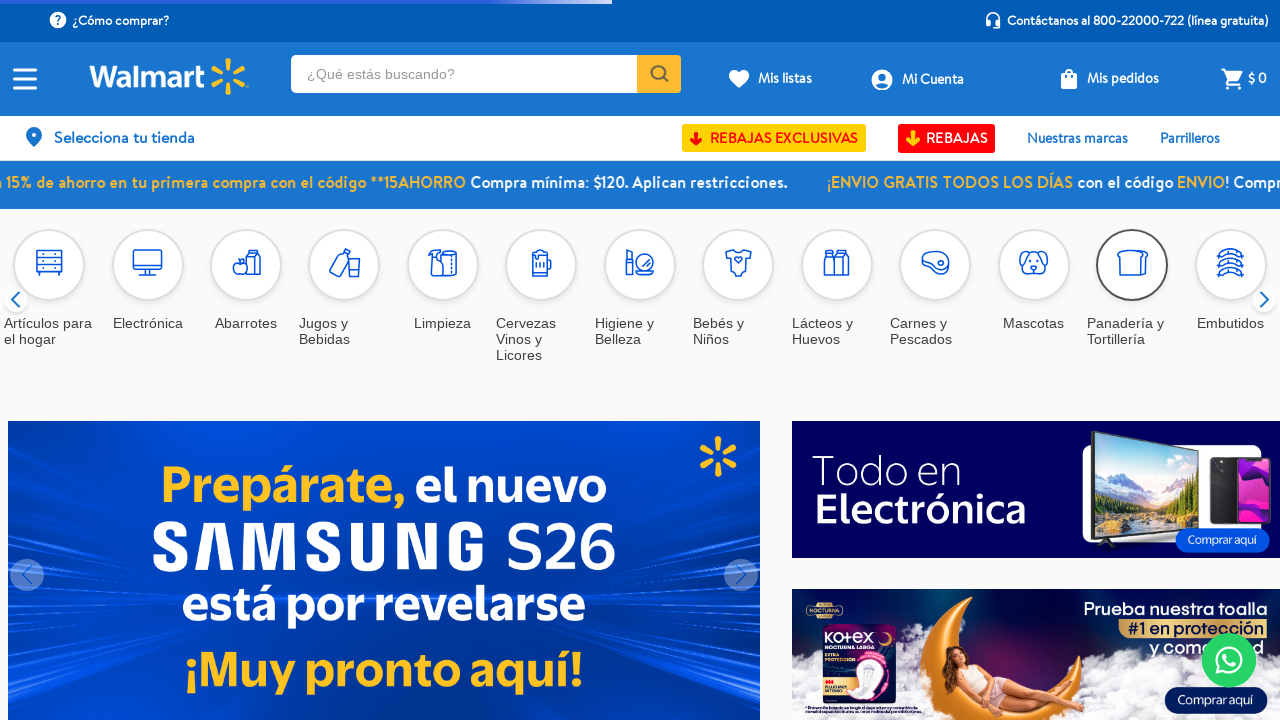

Added first product to cart at (328, 625) on div.vtex-search-result-3-x-galleryItem:nth-child(1) > section:nth-child(1) > a:n
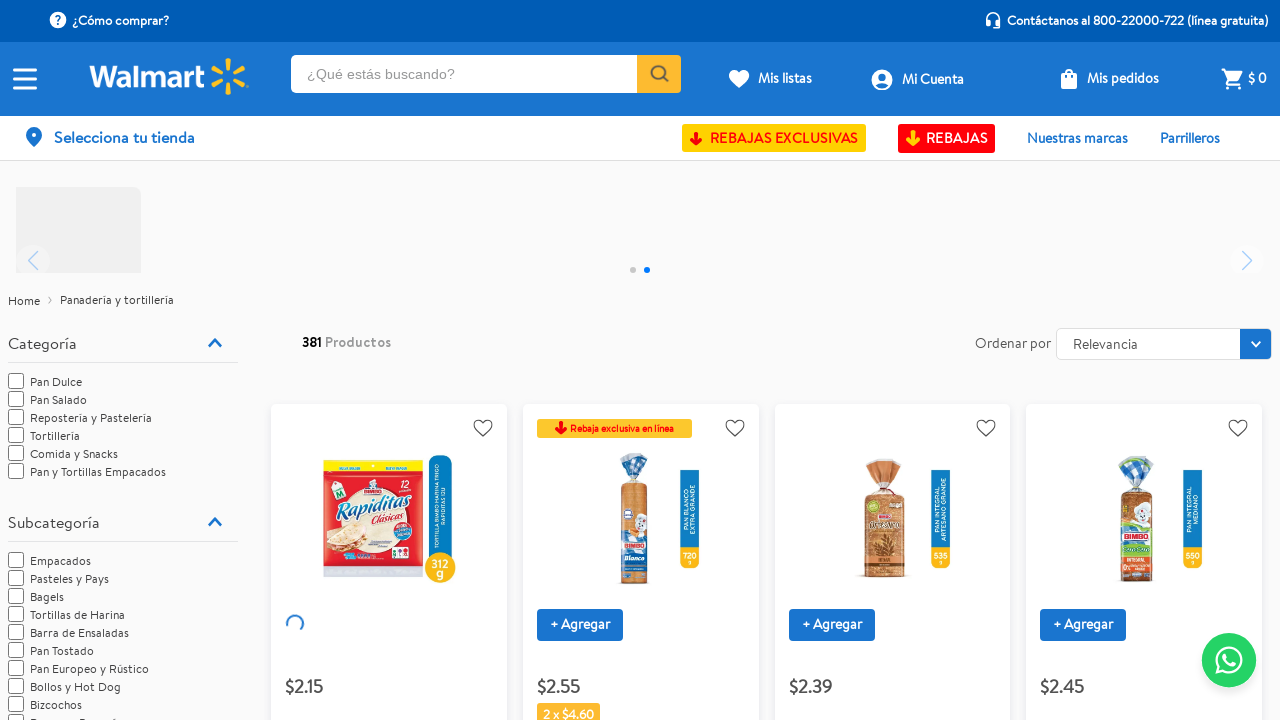

Opened shopping cart at (1217, 78) on .vtex-minicart-2-x-openIconContainer > button:nth-child(1)
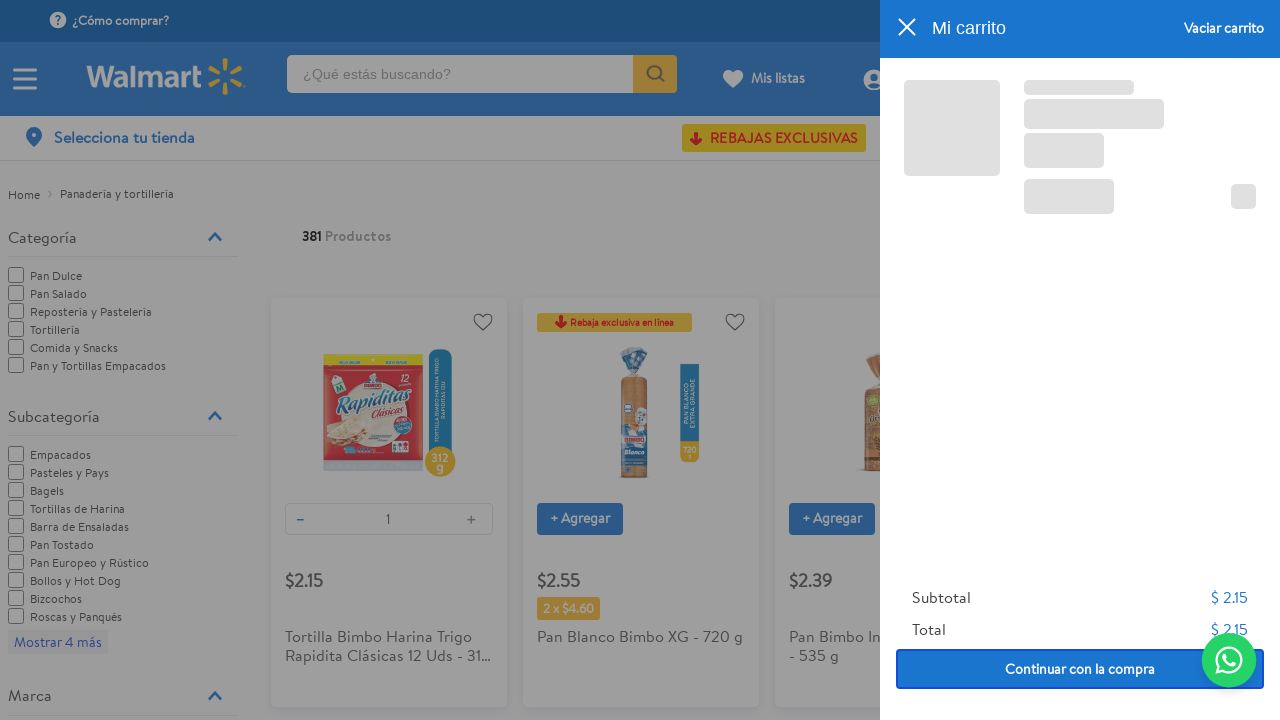

Removed product from cart at (1189, 215) on .vtex-product-list-0-x-removeButton
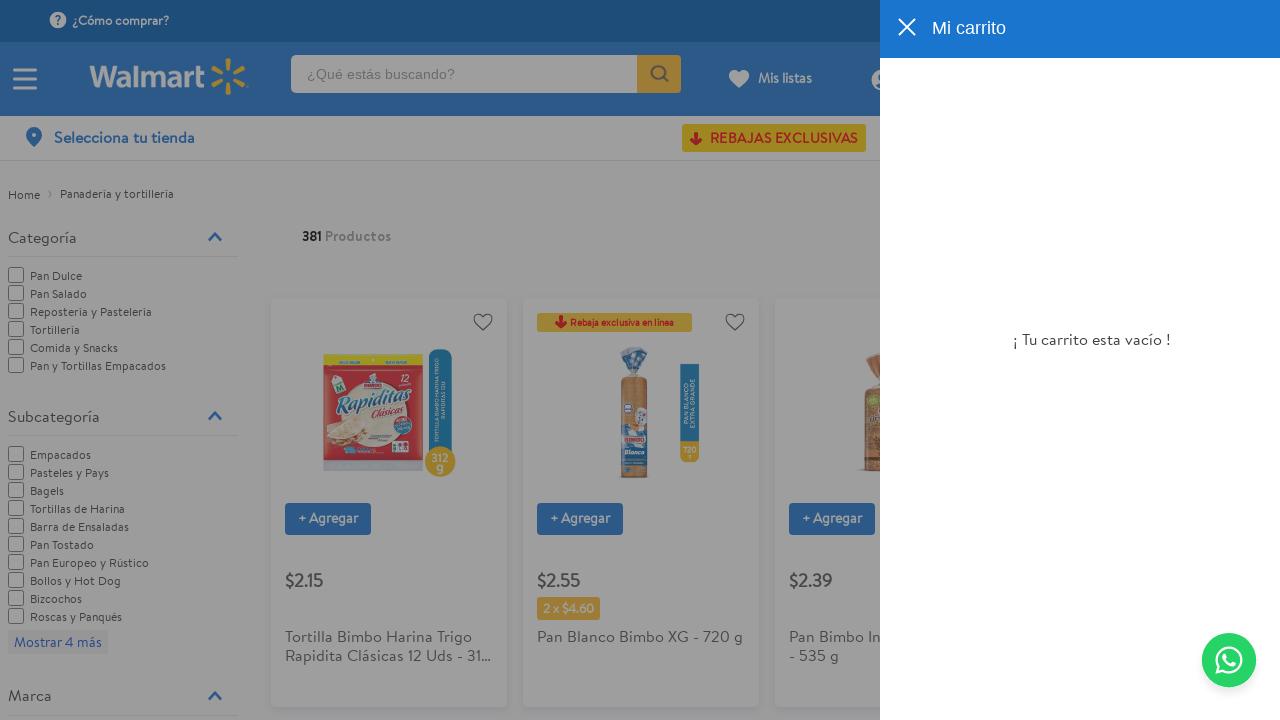

Verified cart is empty after product removal
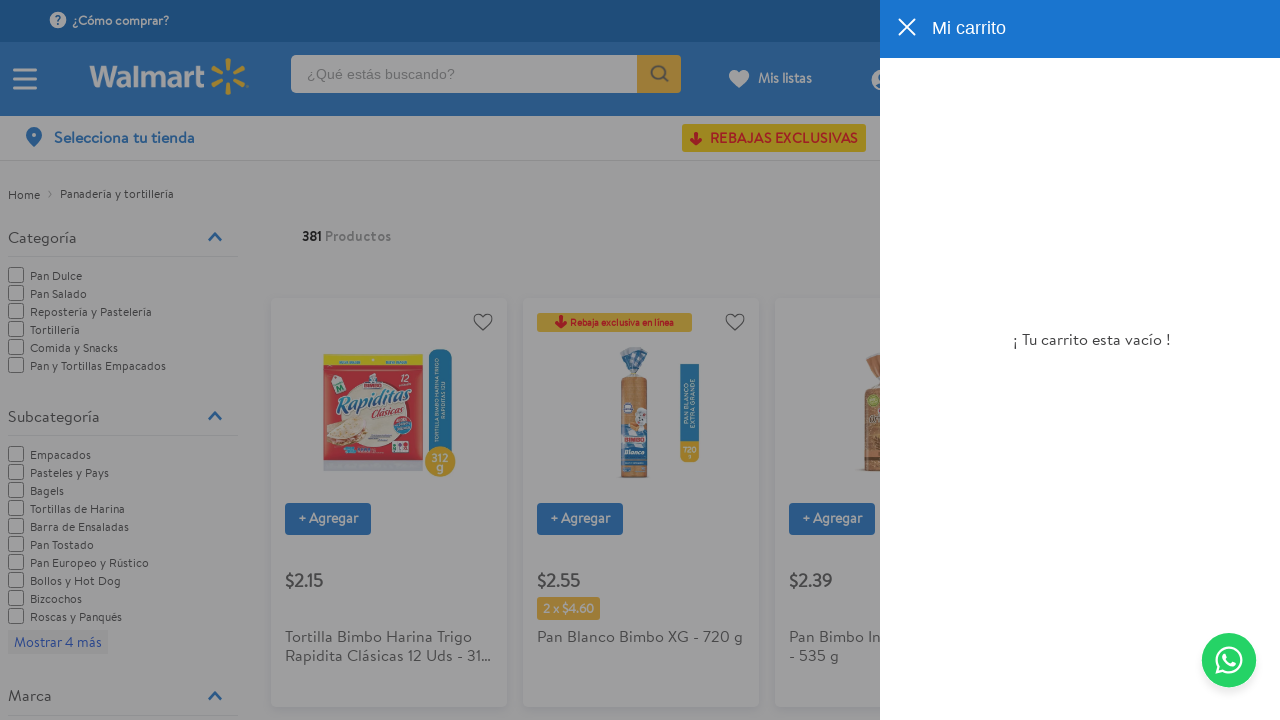

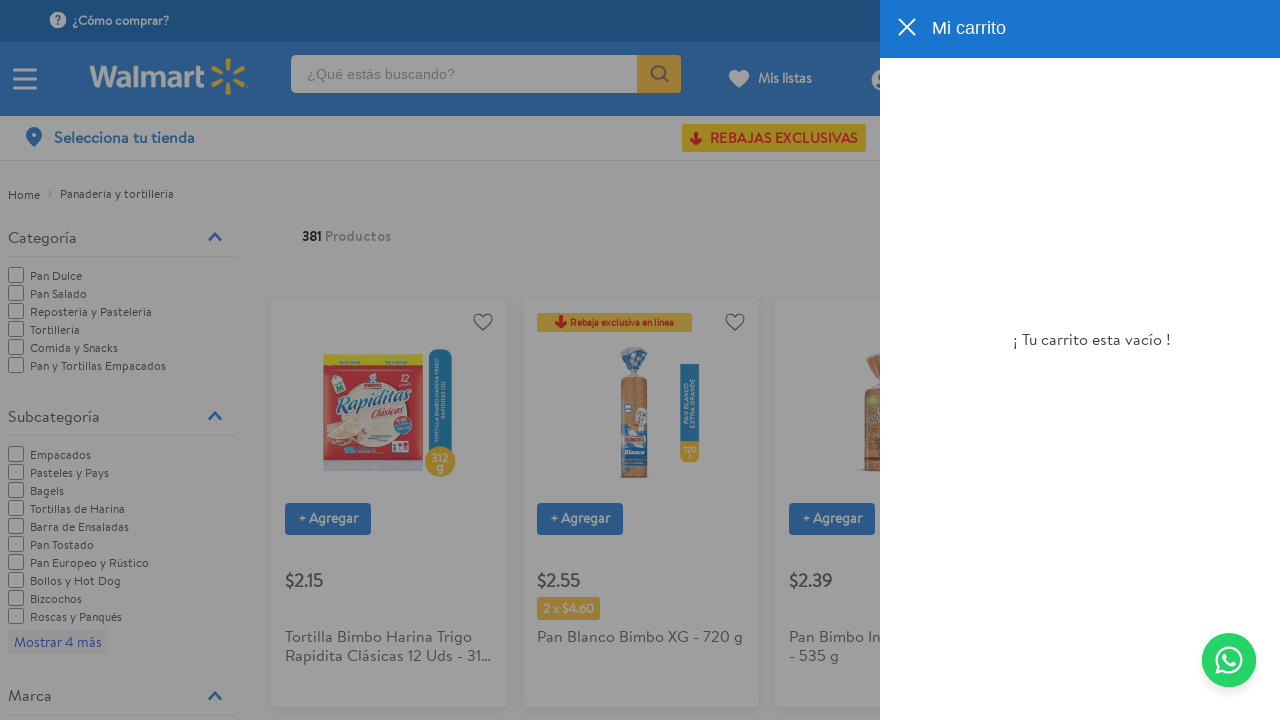